Navigates to a test automation practice blog and interacts with a book table by counting rows and columns, reading specific cell data, and filtering books by author names

Starting URL: https://testautomationpractice.blogspot.com/

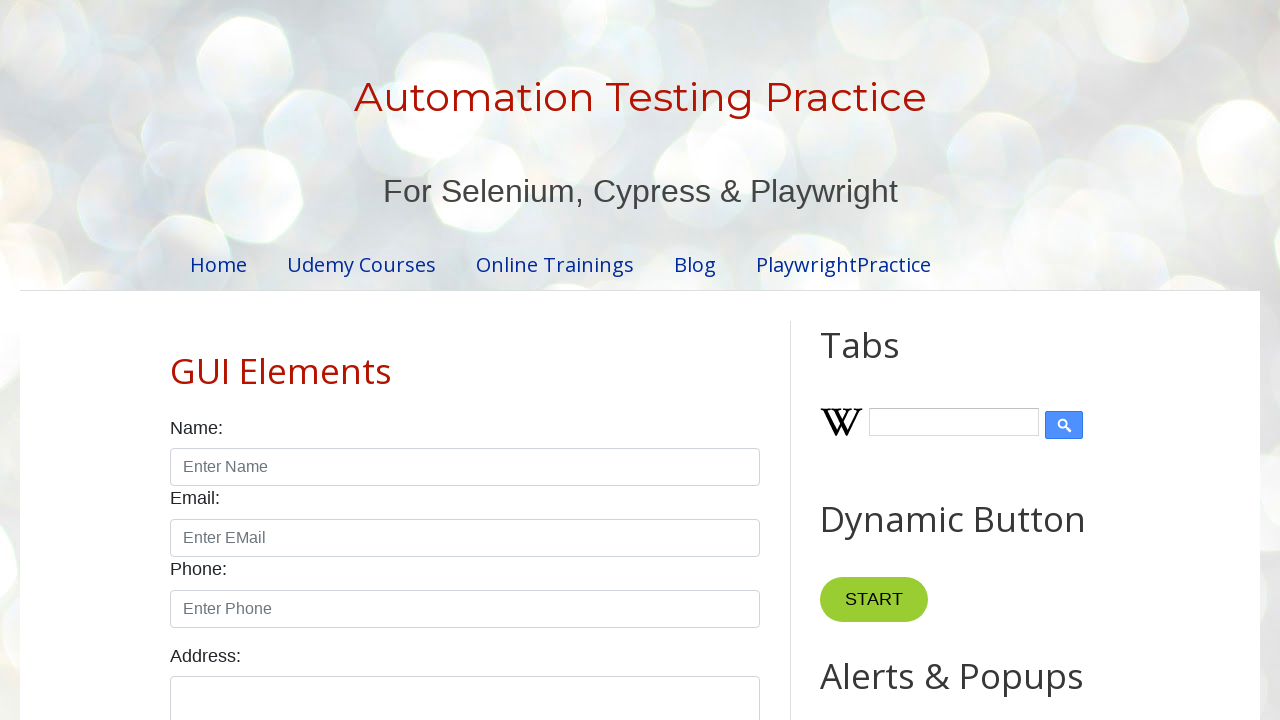

Navigated to test automation practice blog
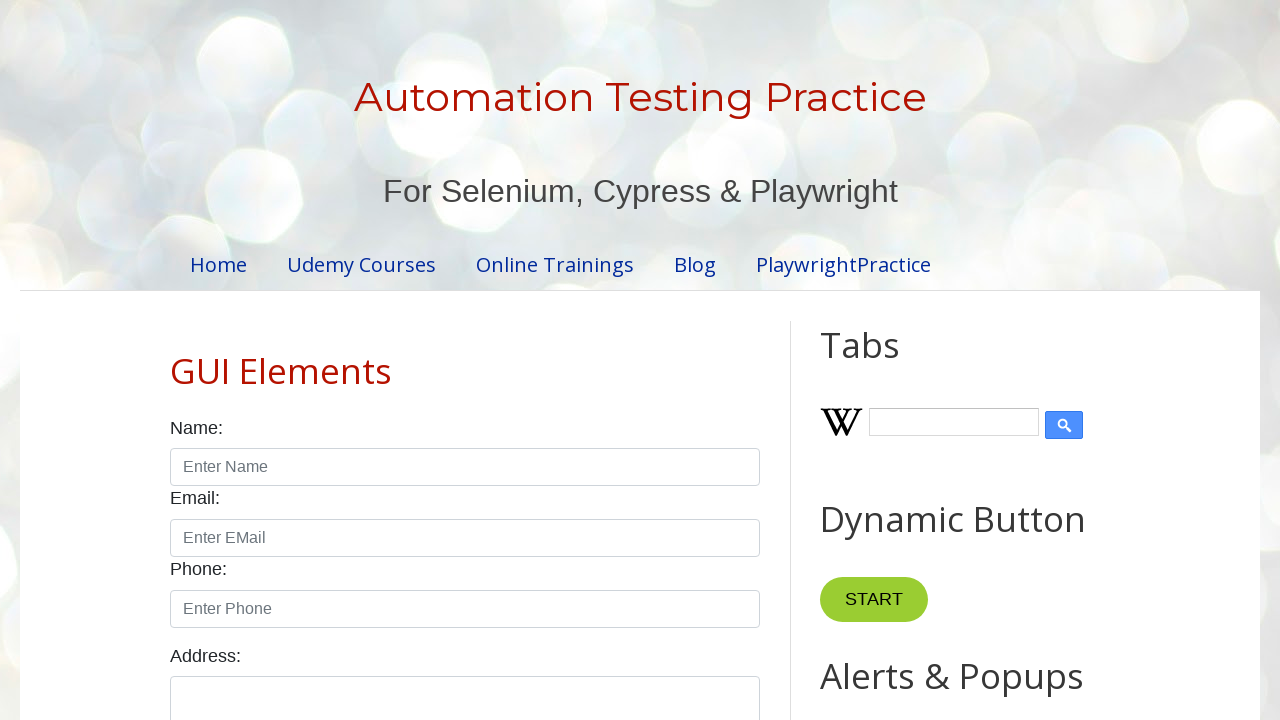

Located all rows in the book table
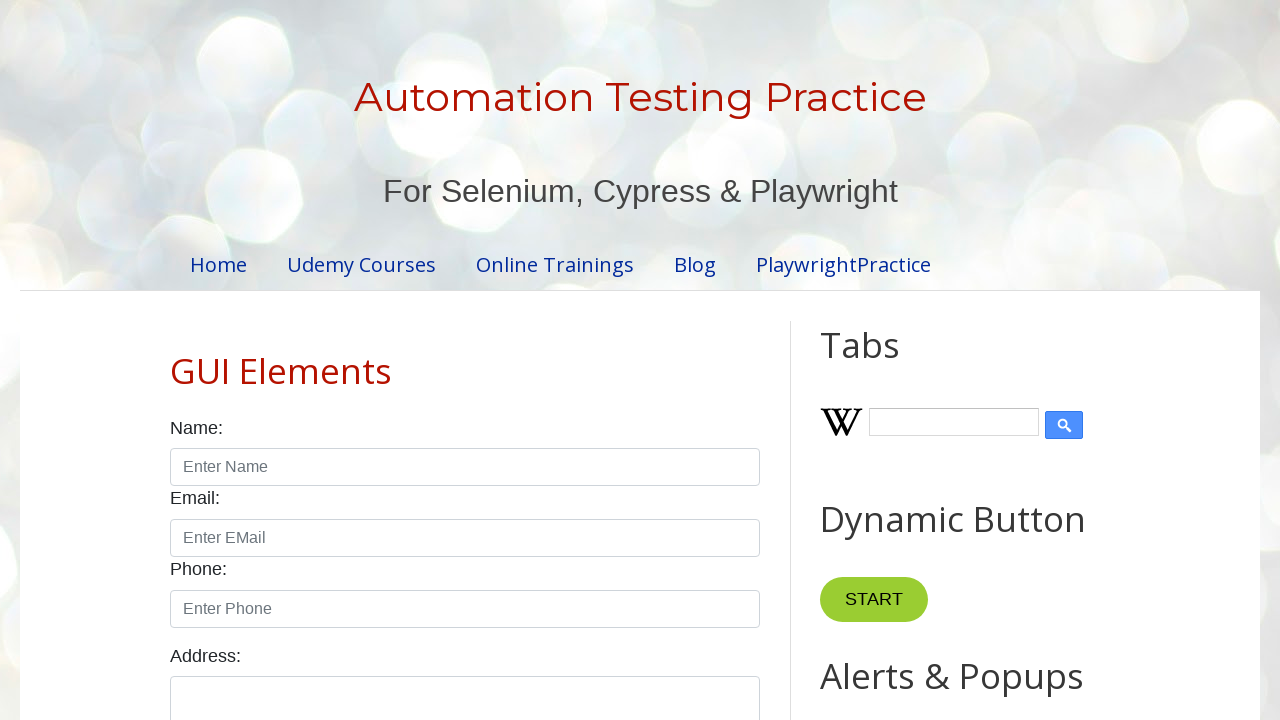

Counted 7 total rows in the book table
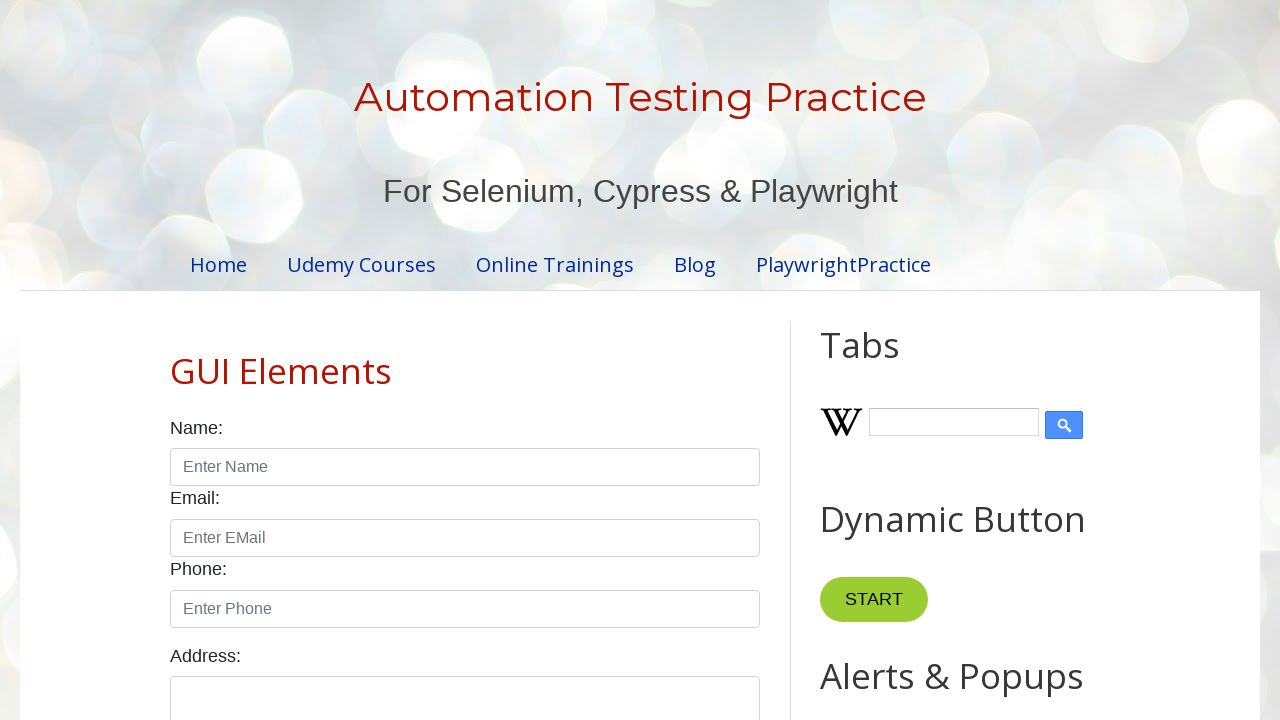

Counted 4 columns in the book table
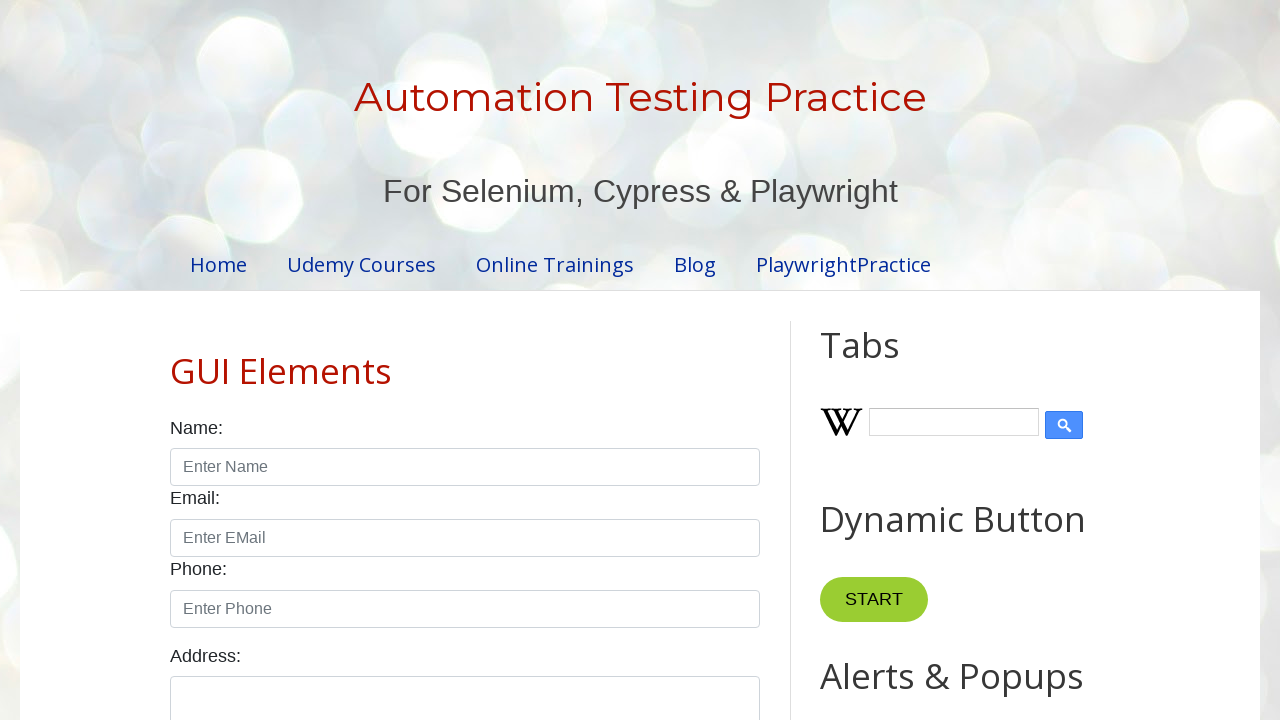

Read specific cell data from row 4, column 3: 'Javascript'
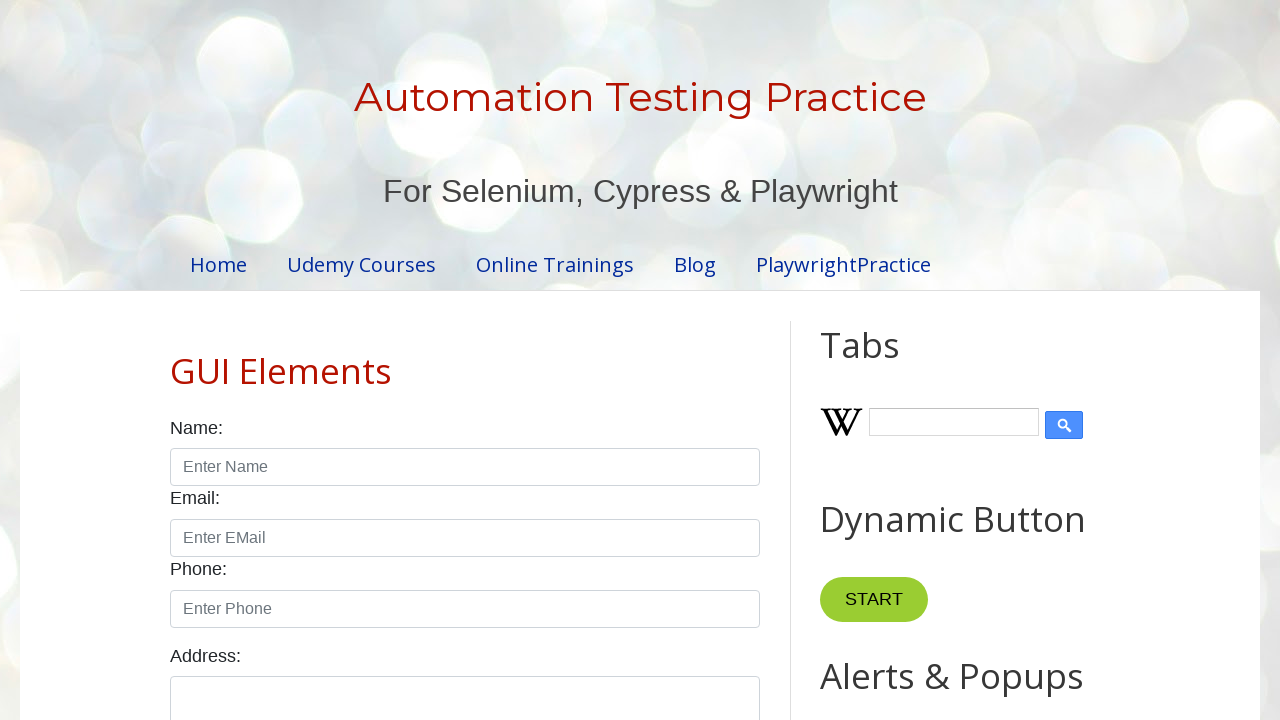

Read all cell data from rows 2 to 7 and columns 1 to 4
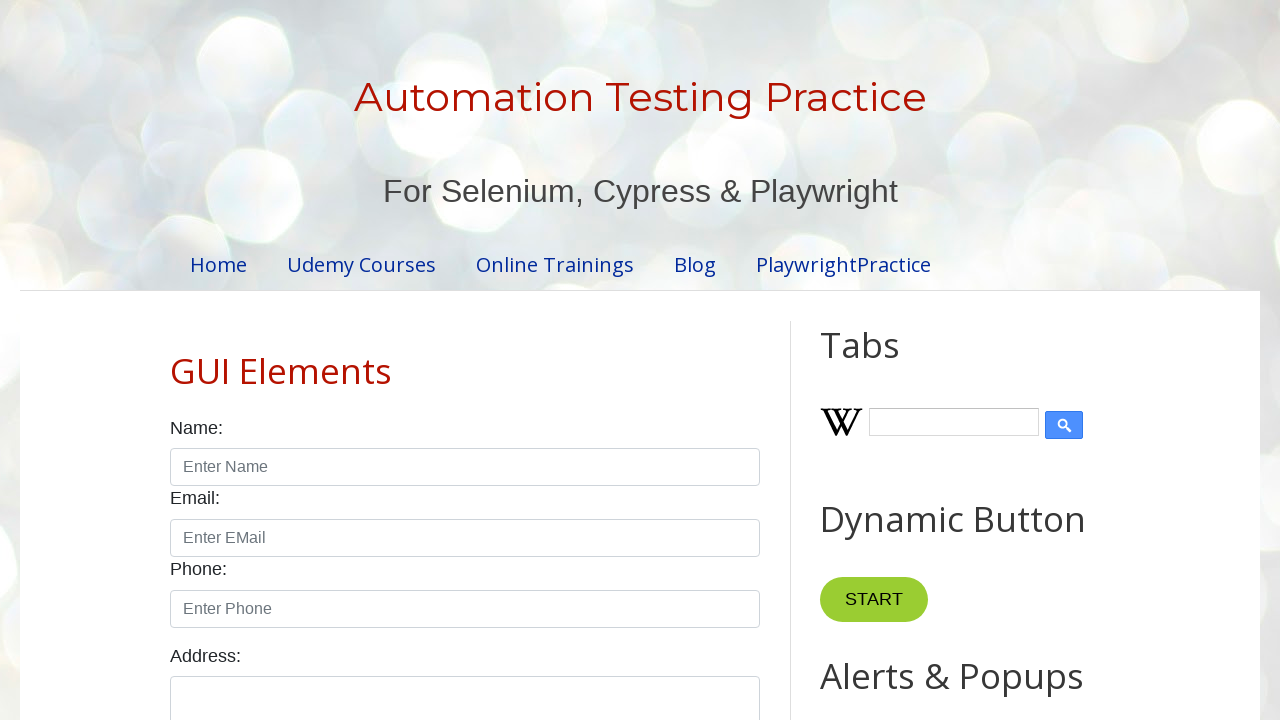

Filtered books by author (Amit or Amod) and found 3 books
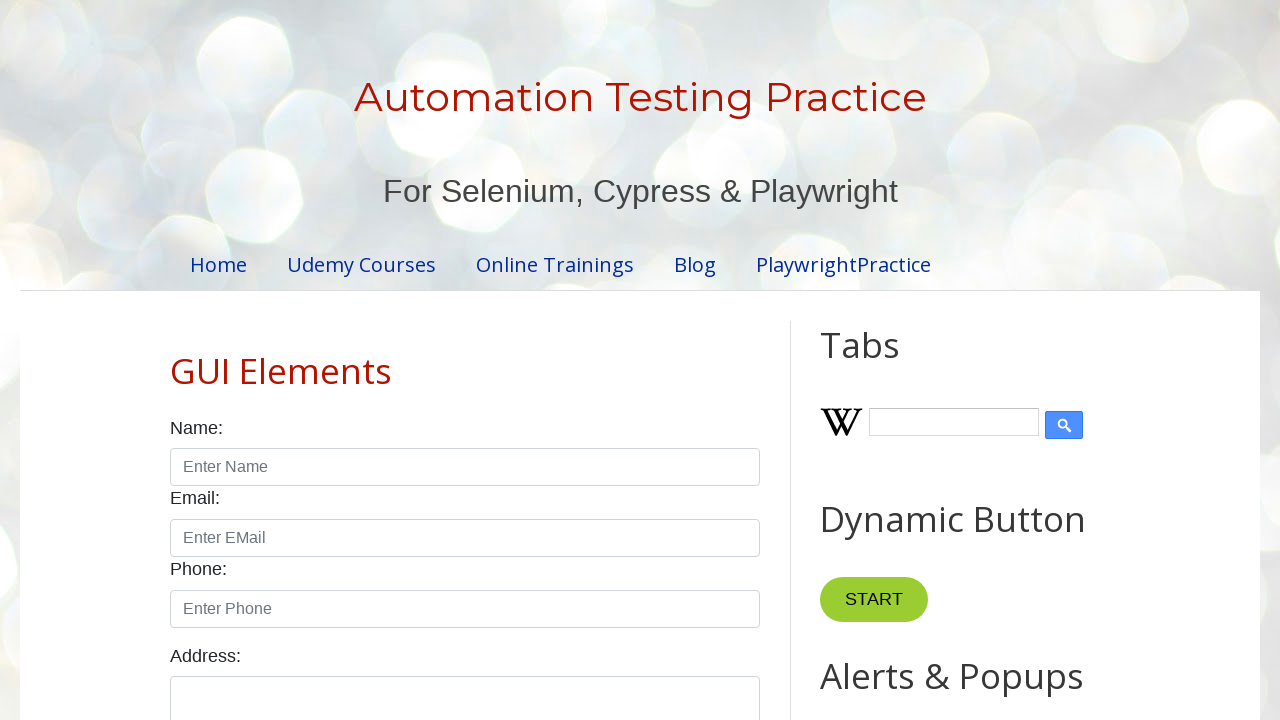

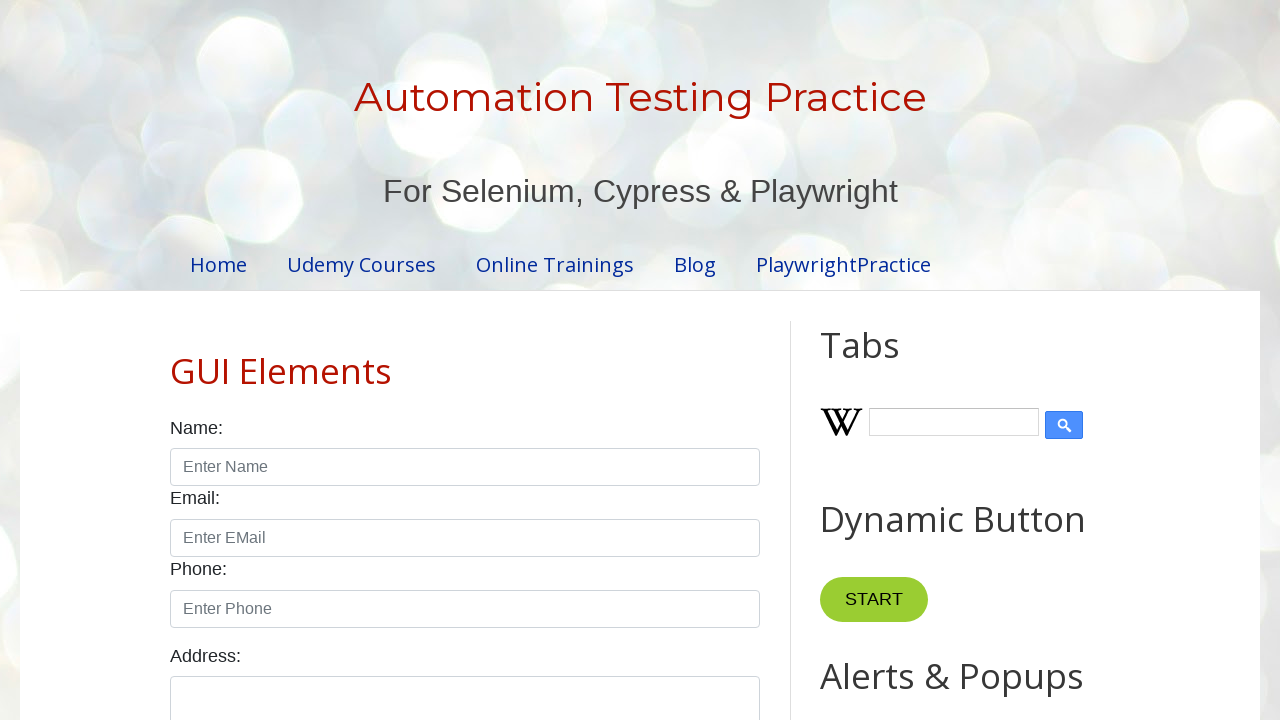